Tests opening a new tab and verifying the page title

Starting URL: https://codenboxautomationlab.com/practice/

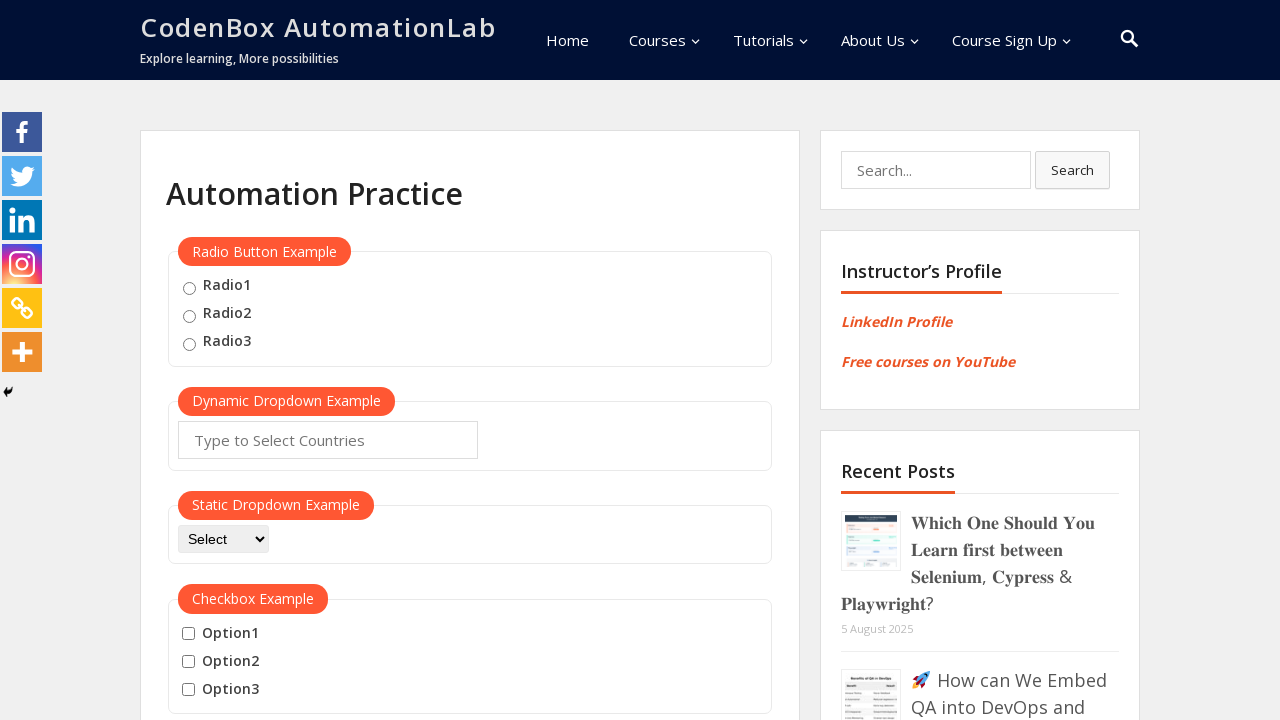

Clicked button to open new tab at (210, 361) on #opentab
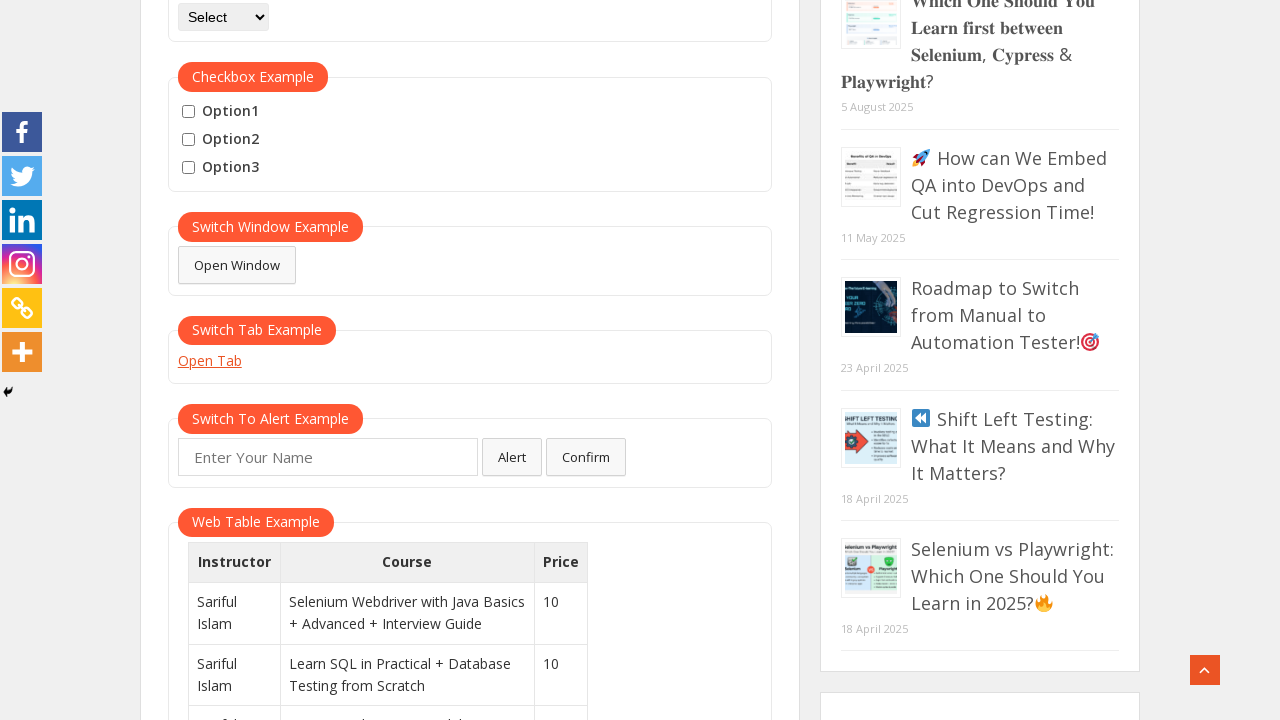

New tab popup opened and captured
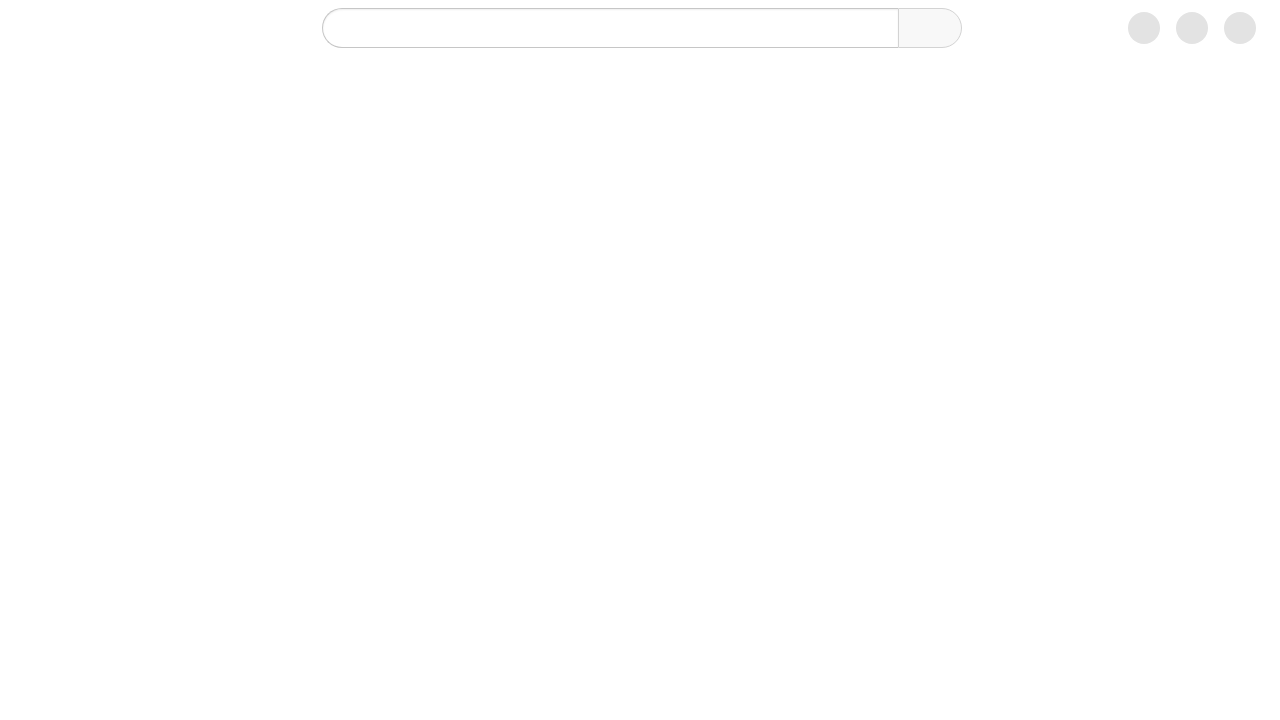

New tab finished loading
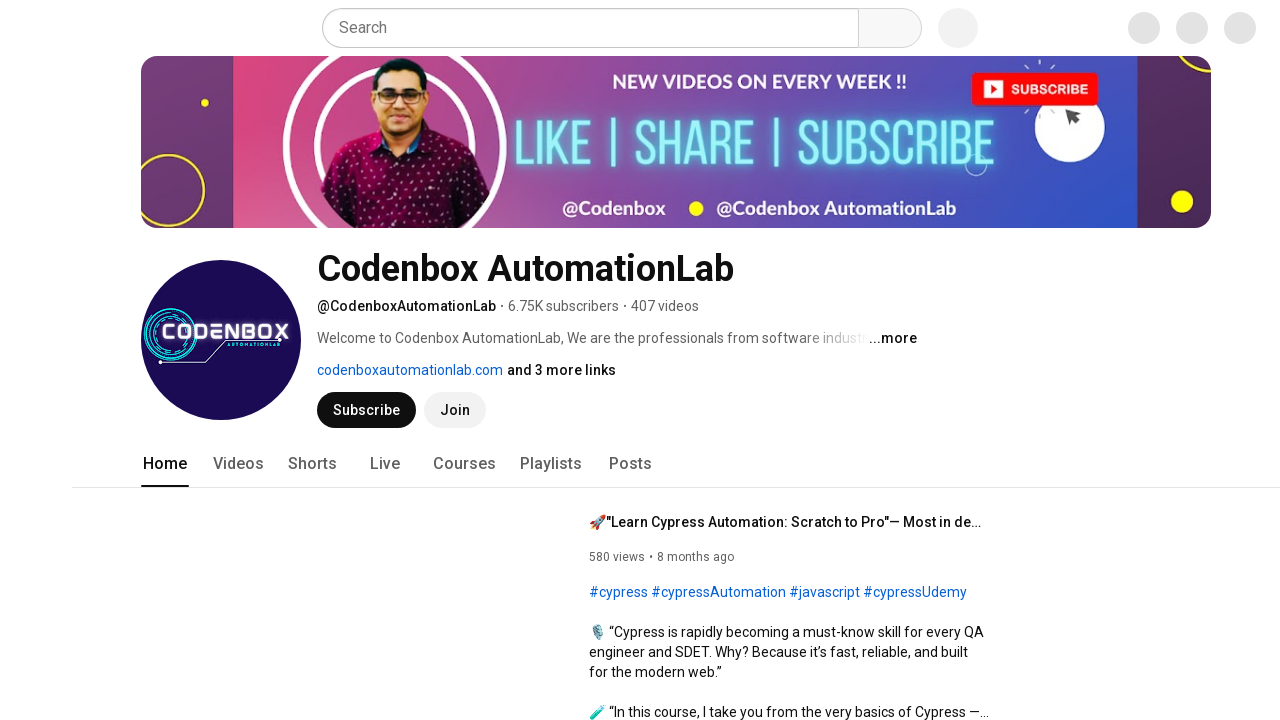

Waited 3 seconds for page to fully render
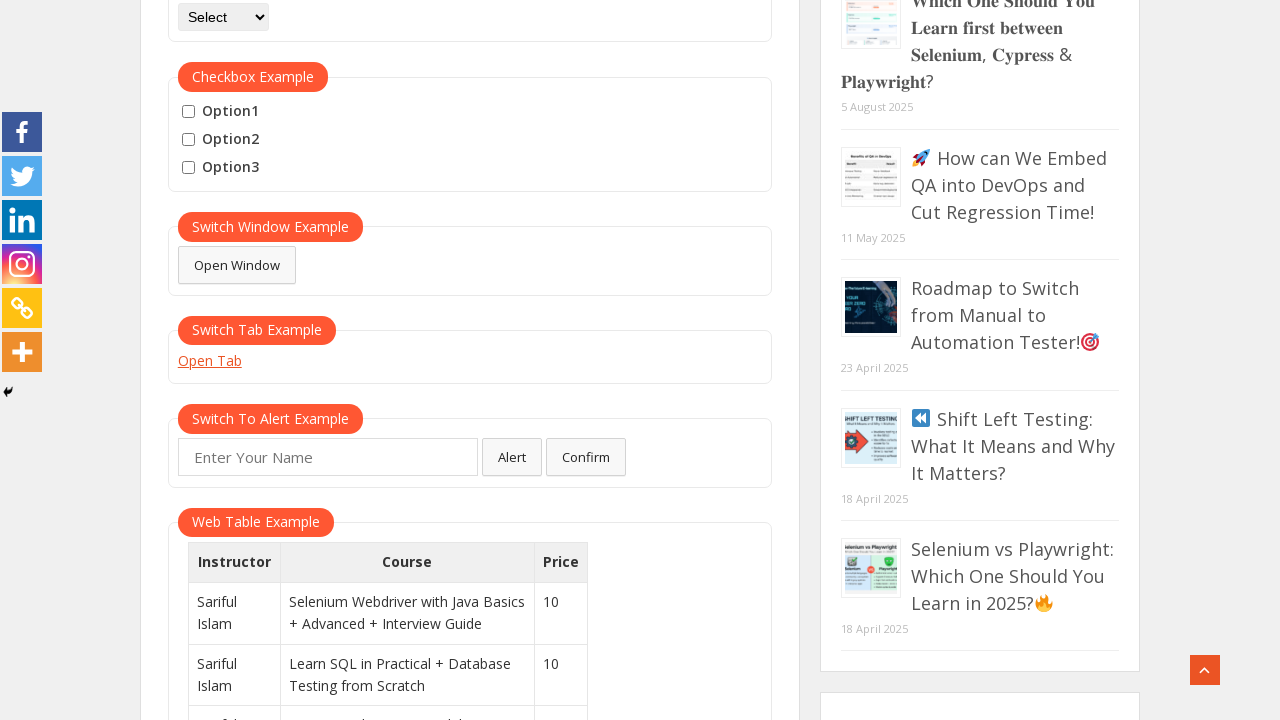

Closed the new tab
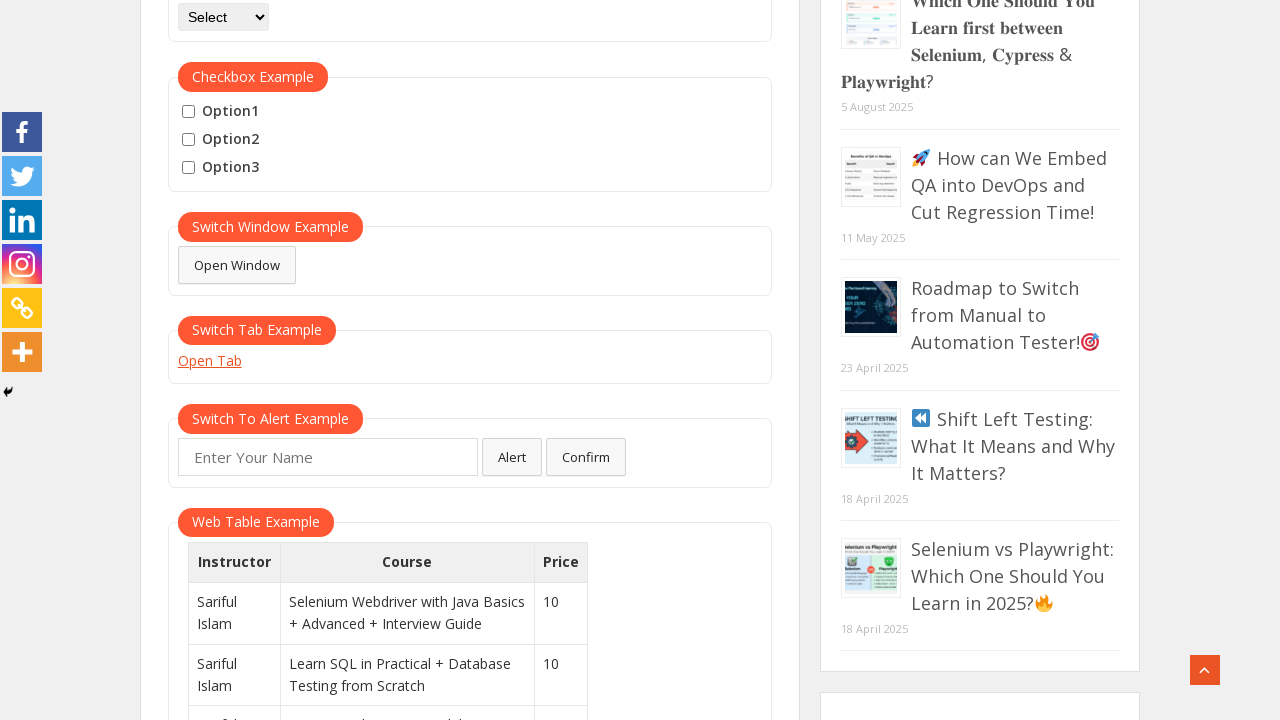

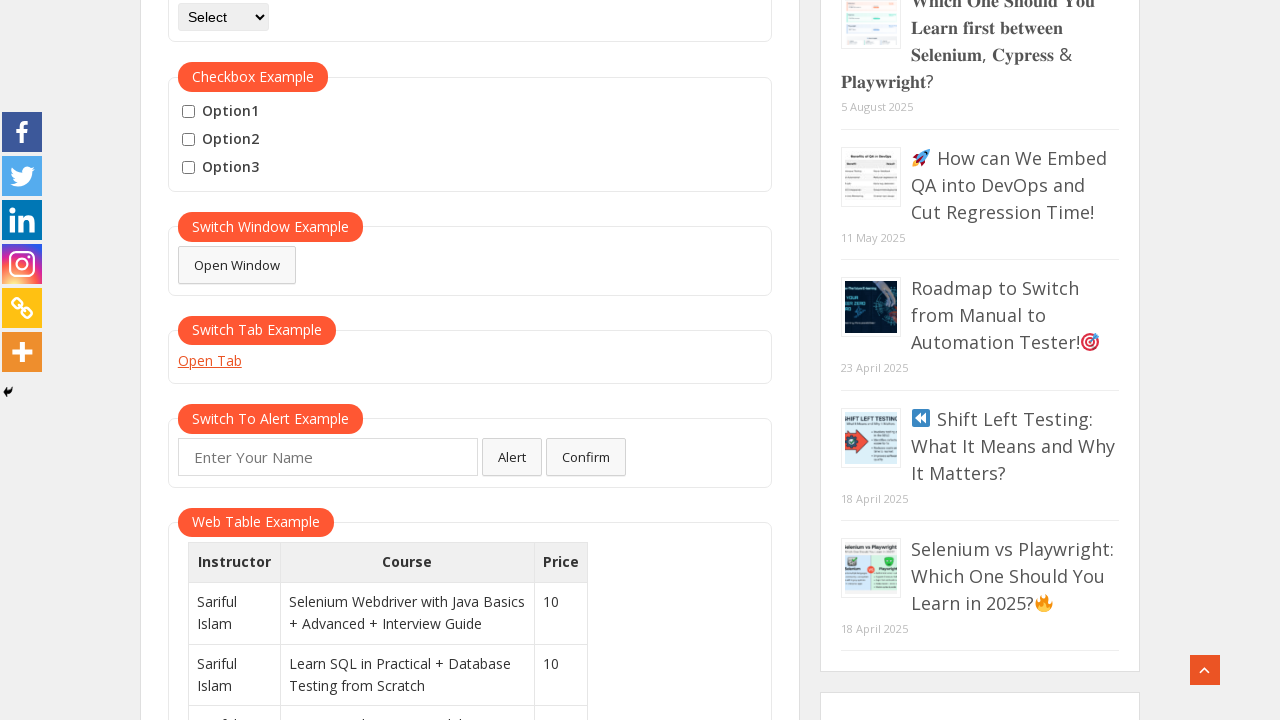